Solves a math problem by reading a value, calculating a mathematical function, entering the result, and submitting a form with checkbox and radio button selections

Starting URL: http://suninjuly.github.io/math.html

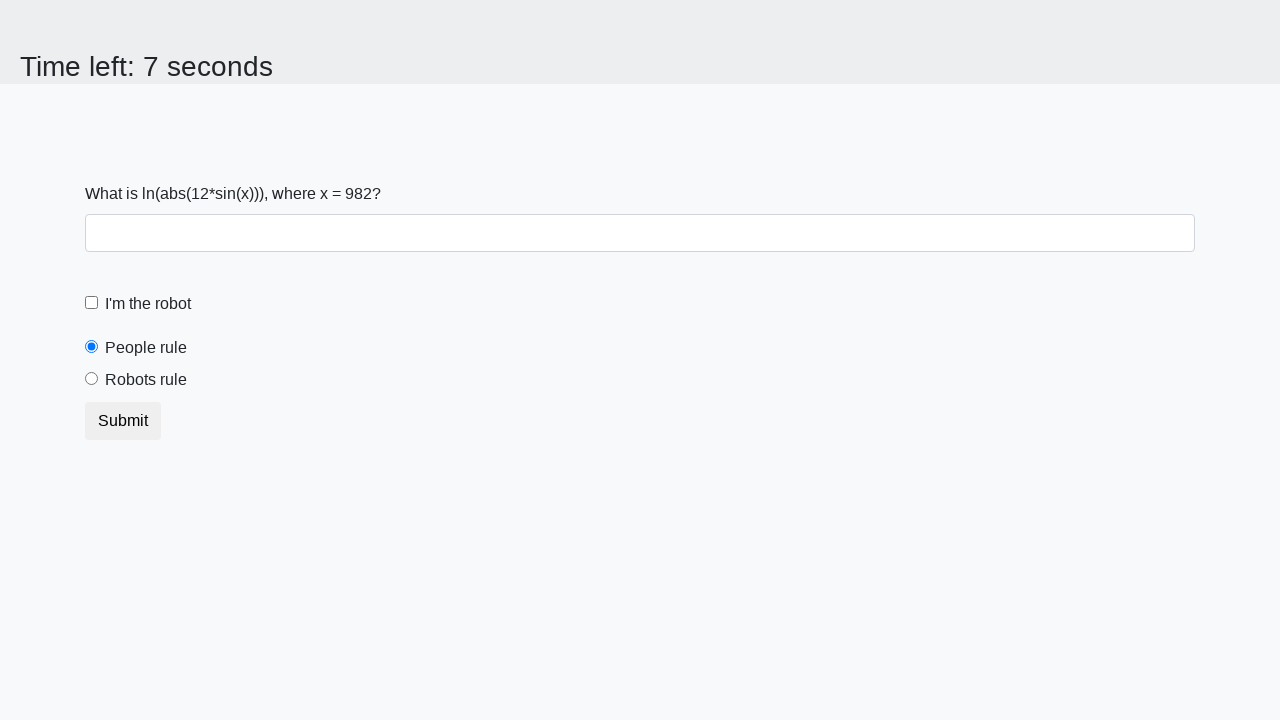

Located the x value input element
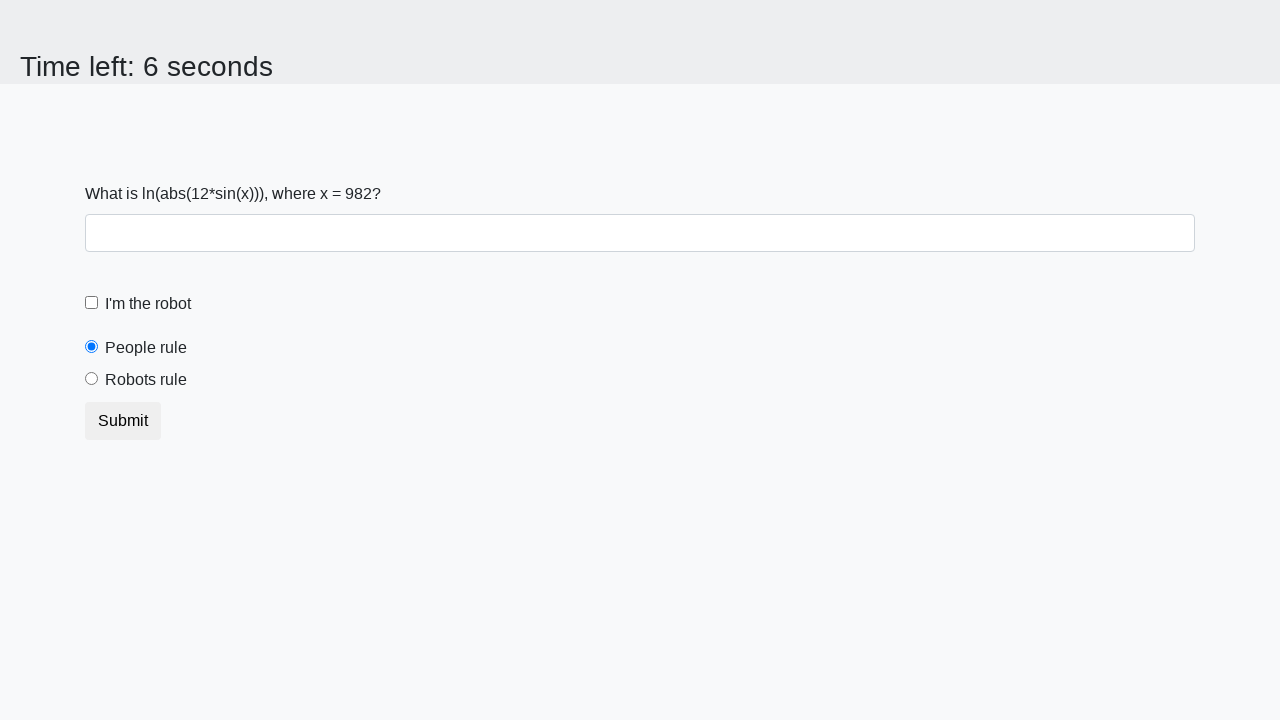

Retrieved x value from the page
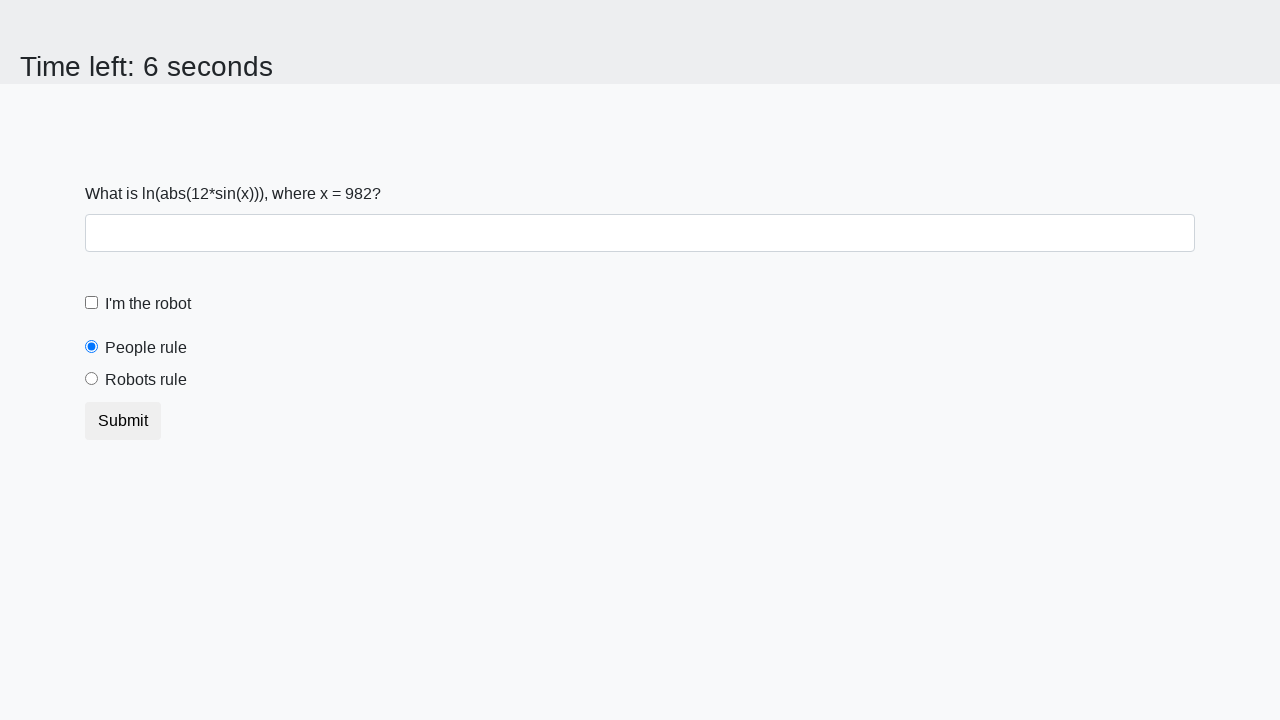

Calculated mathematical function result: log(abs(12*sin(982))) = 2.452736588352729
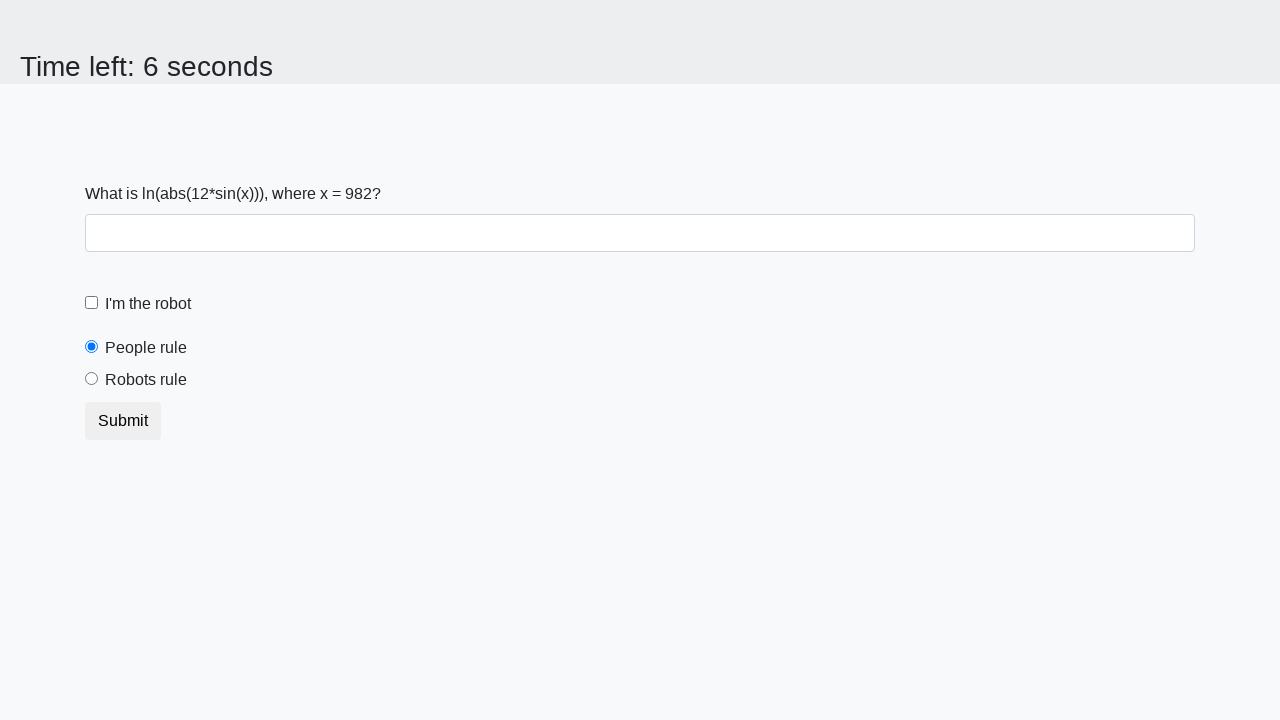

Entered calculated answer '2.452736588352729' into the answer field on #answer
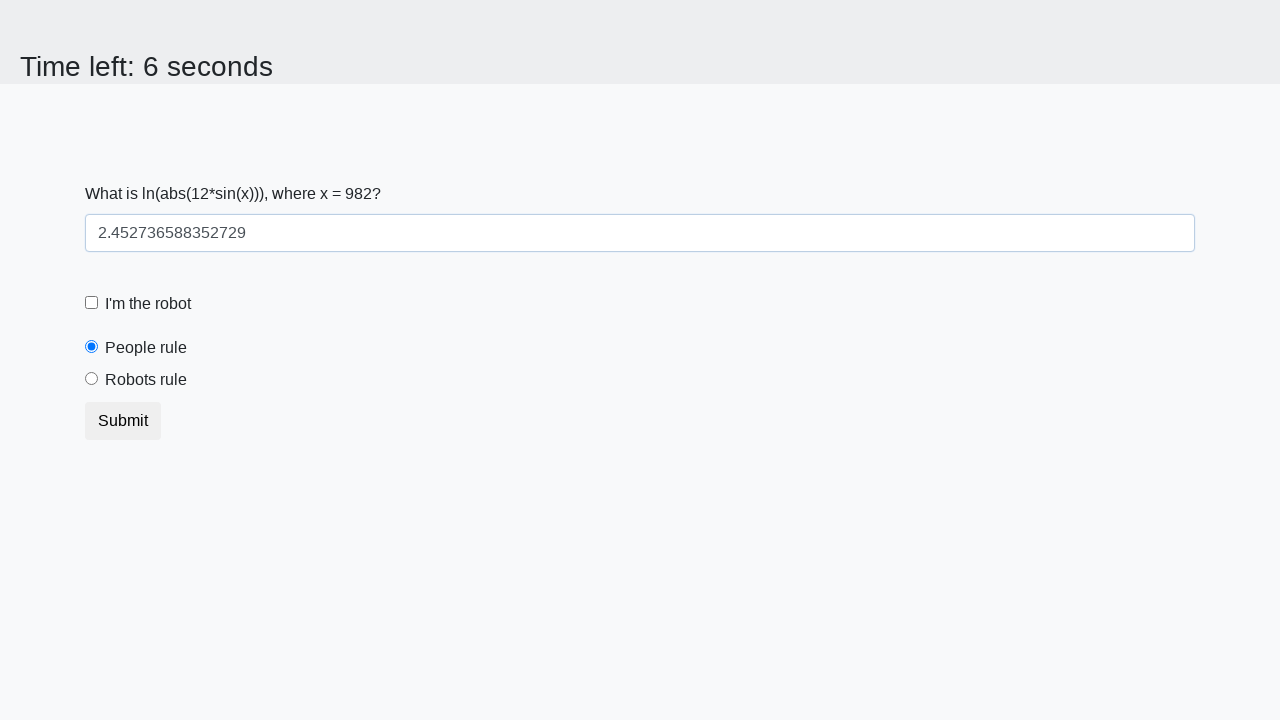

Checked the 'I'm the robot' checkbox at (92, 303) on #robotCheckbox
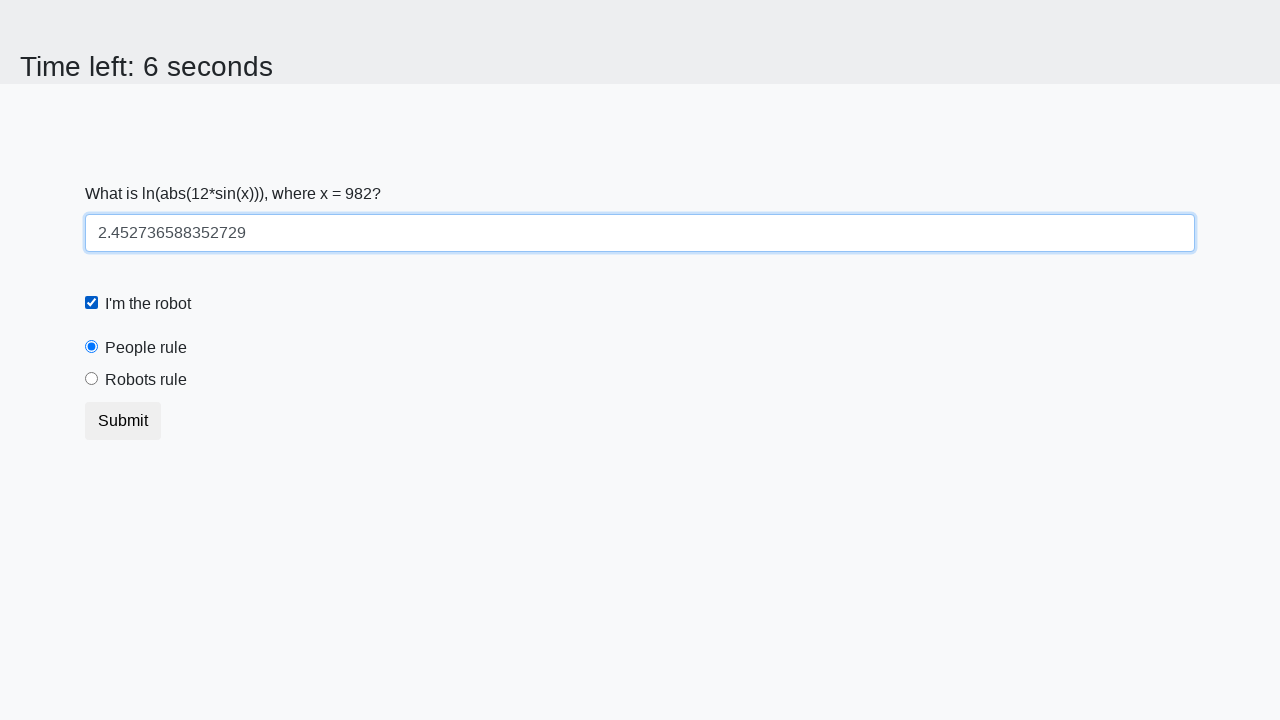

Selected 'Robots rule!' radio button at (92, 379) on #robotsRule
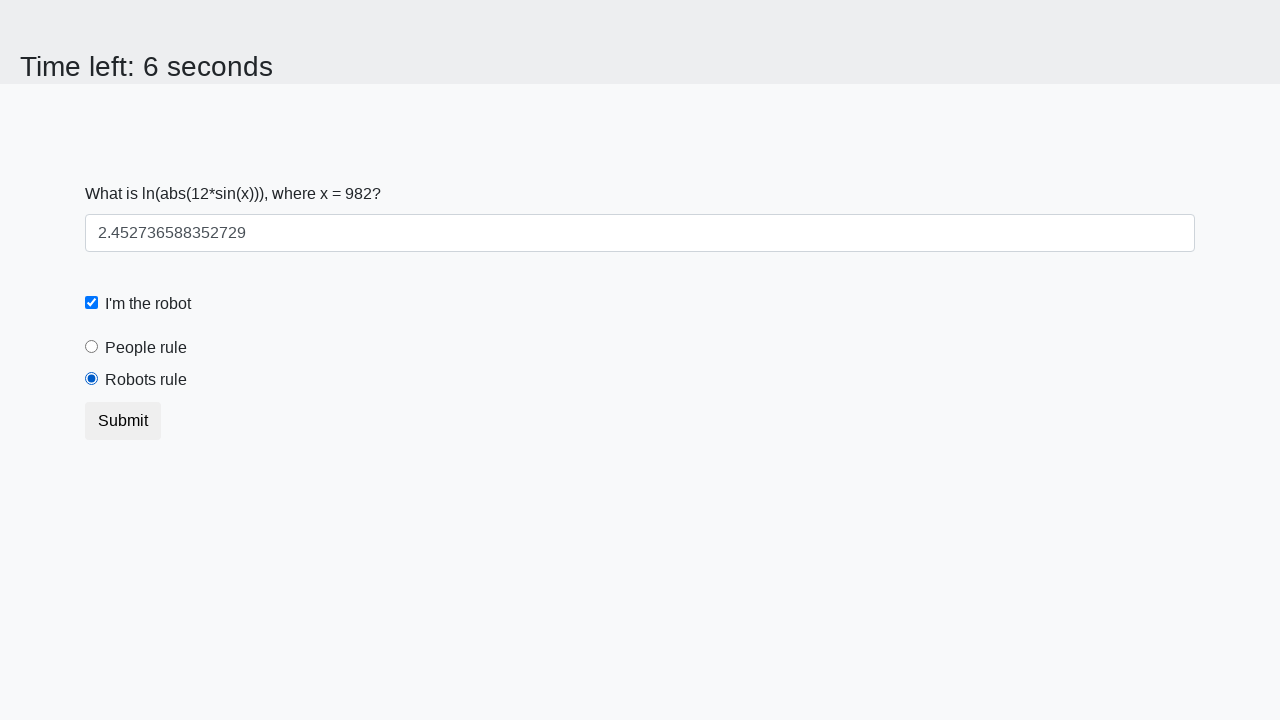

Clicked submit button to submit the form at (123, 421) on .btn-default
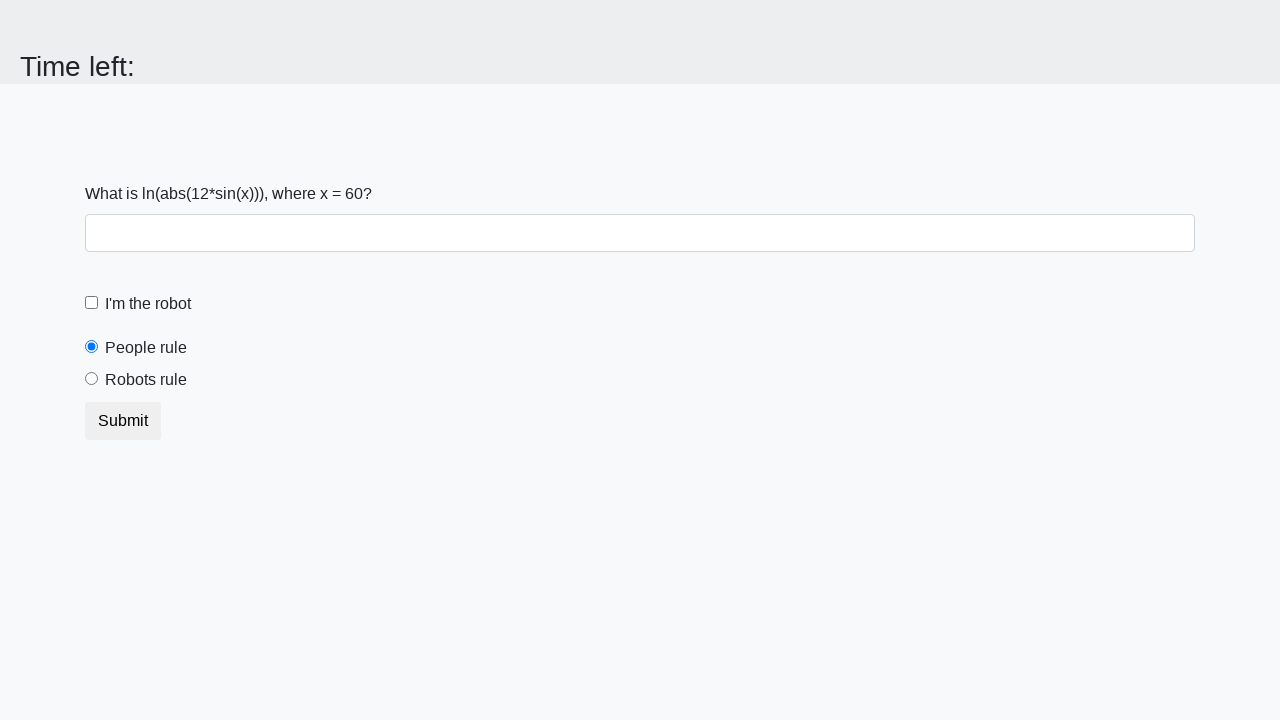

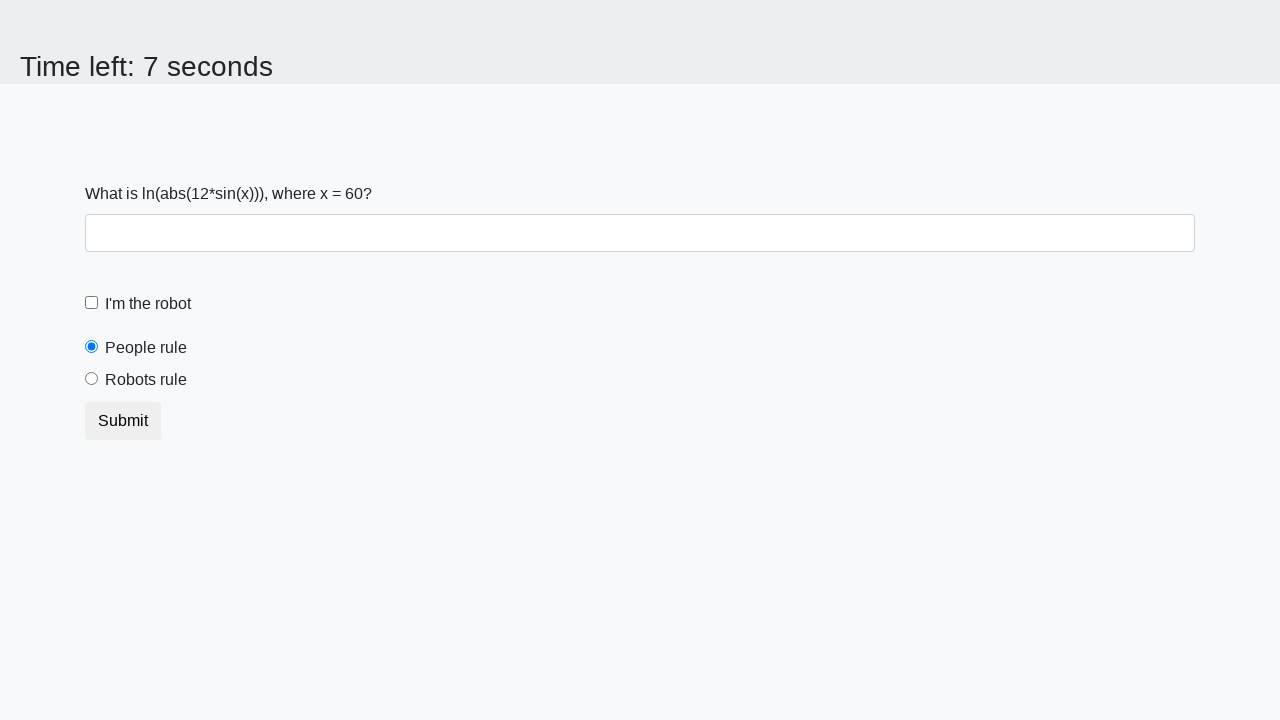